Tests a verify button interaction by clicking it and checking for a successful verification message

Starting URL: http://suninjuly.github.io/wait1.html

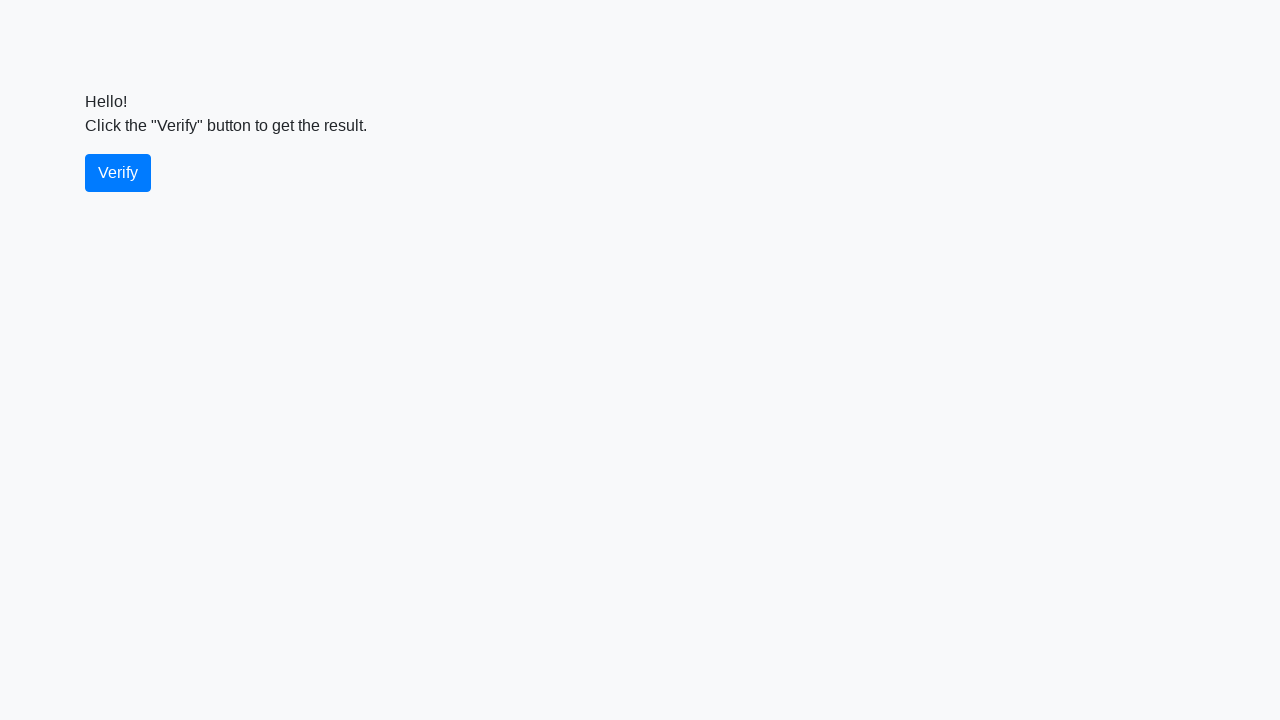

Waited for verify button to load
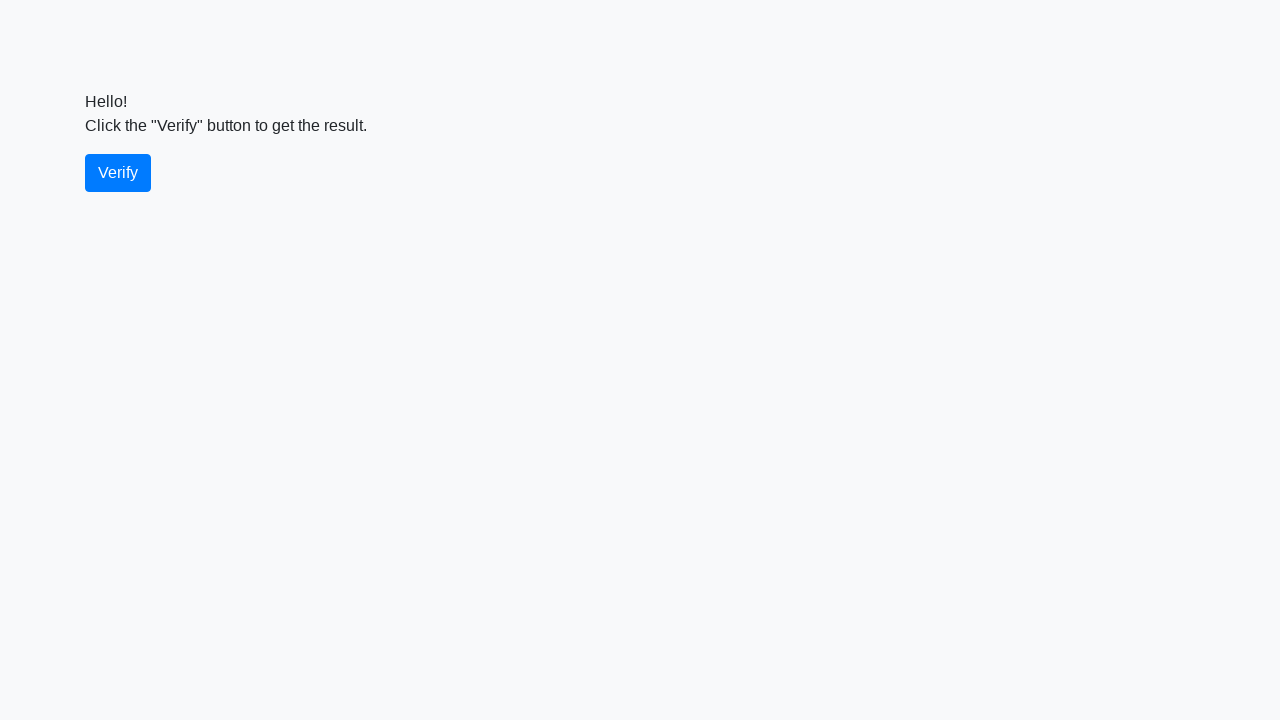

Clicked the verify button at (118, 173) on #verify
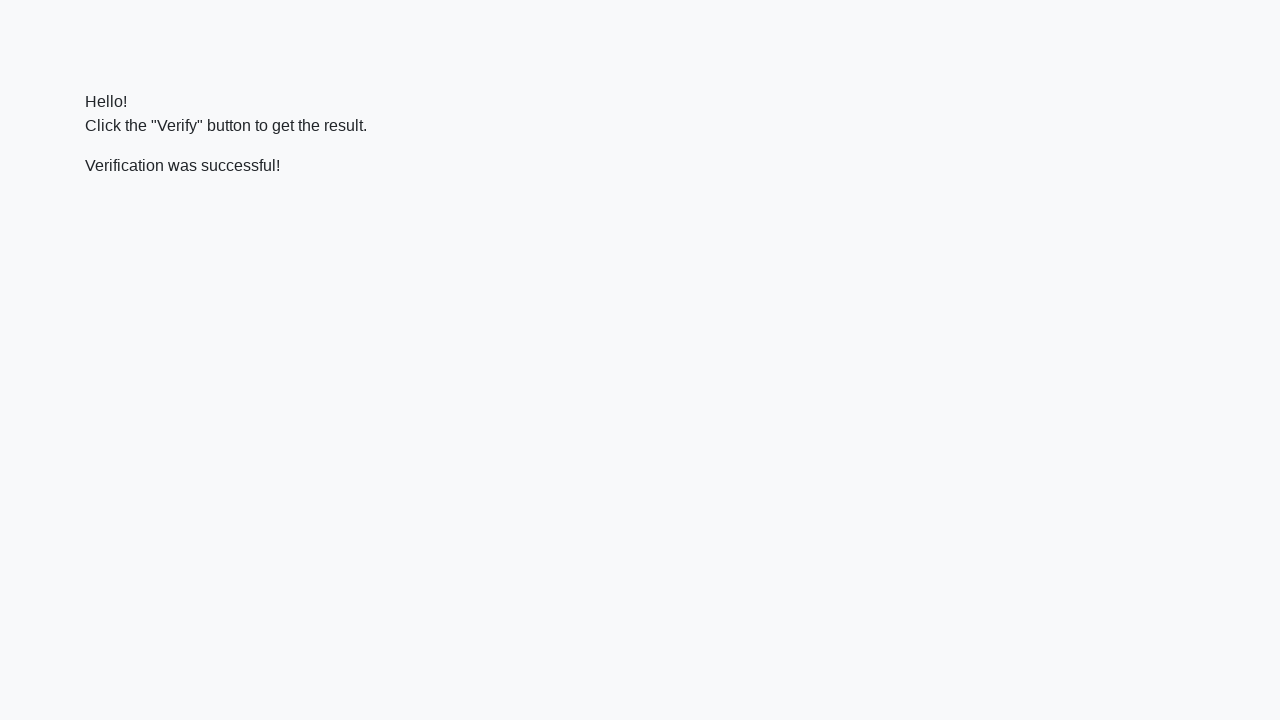

Waited for verification message to appear
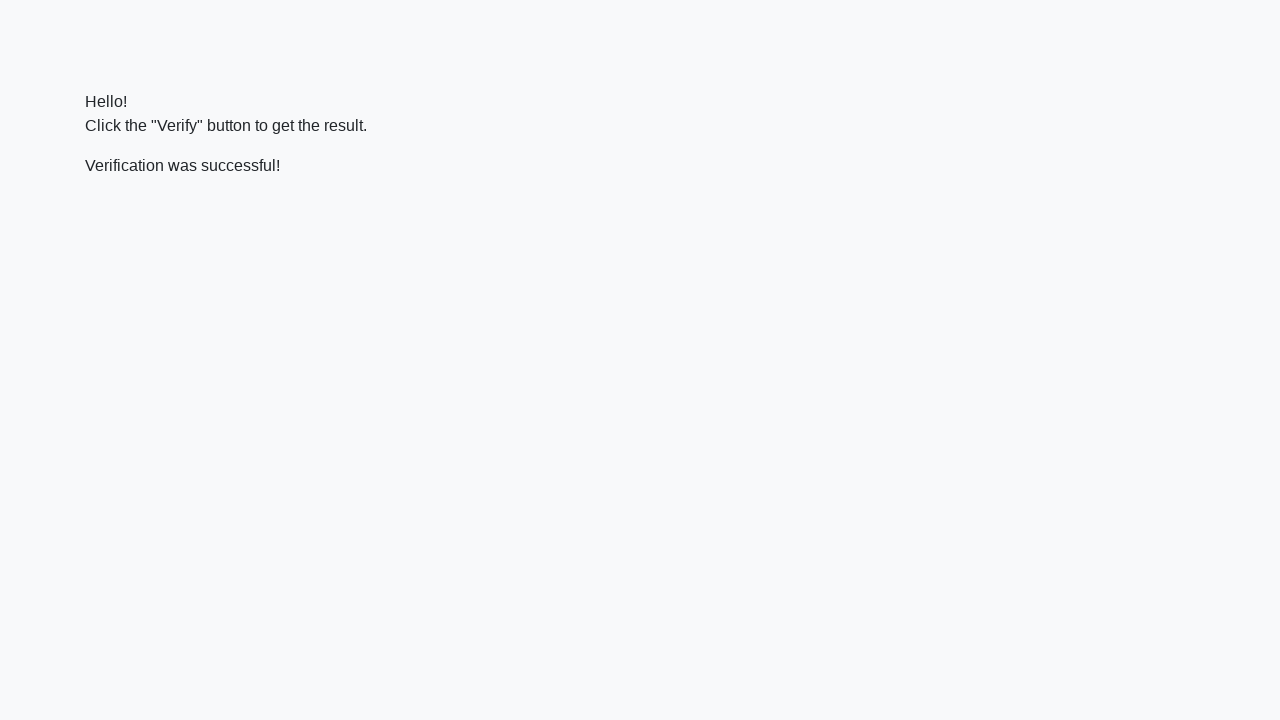

Located the verification message element
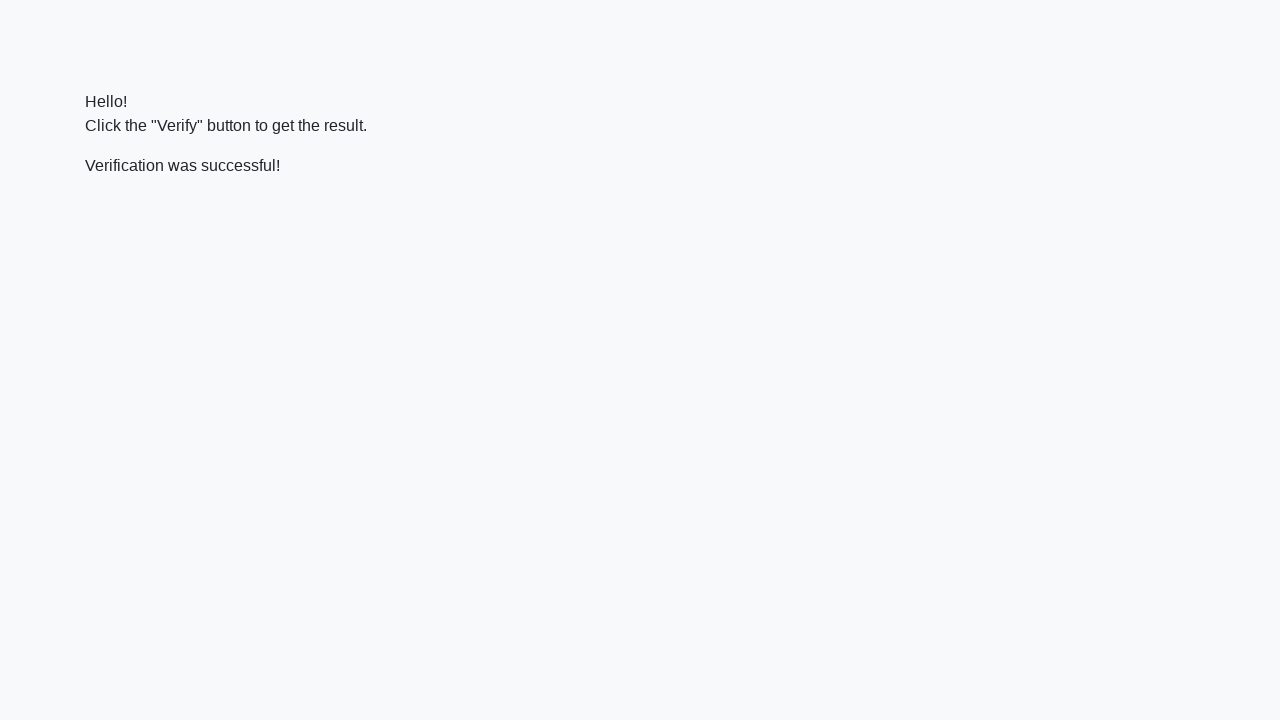

Verified that message contains 'successful'
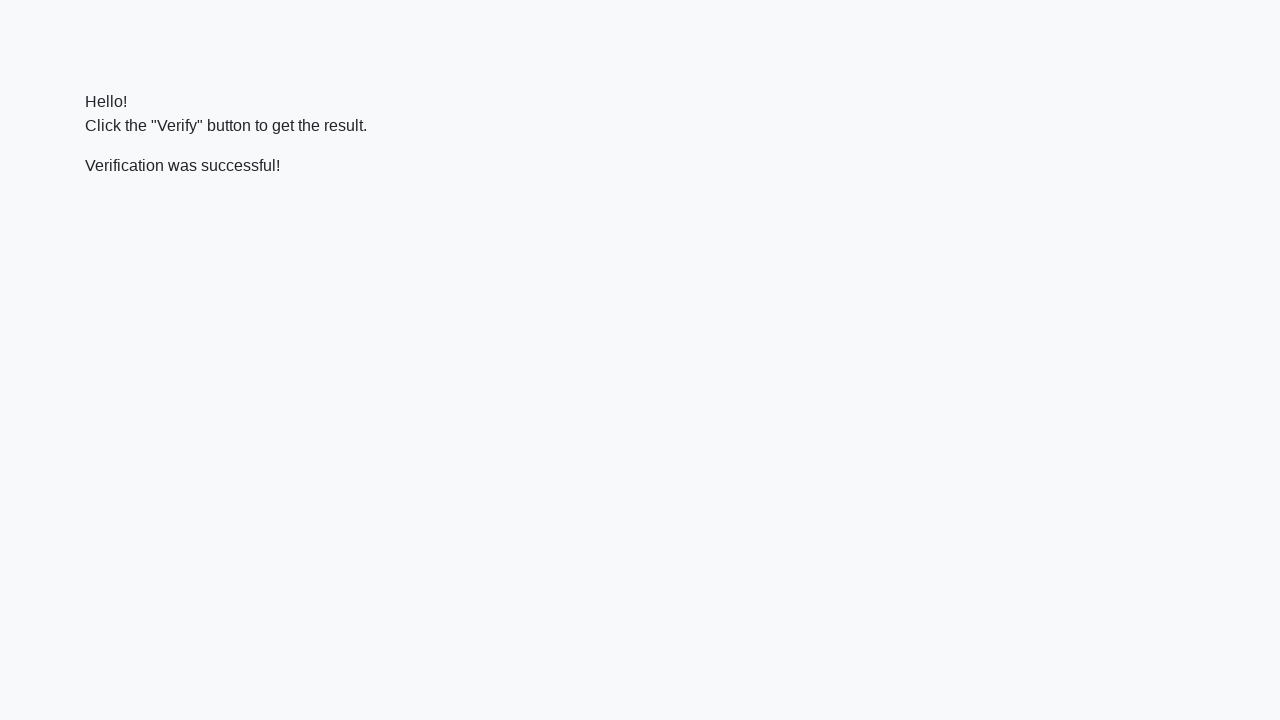

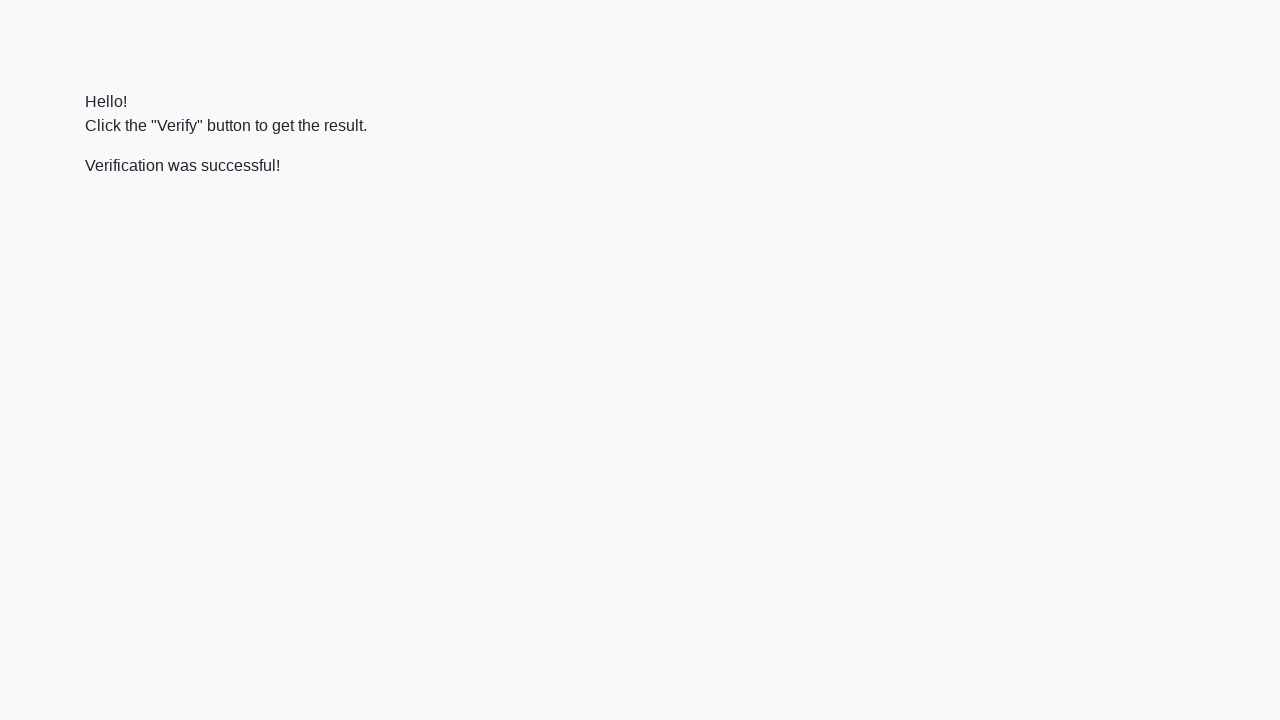